Tests the image gallery functionality by clicking on the full image button to display the featured image in a lightbox/fancybox view.

Starting URL: https://data-class-jpl-space.s3.amazonaws.com/JPL_Space/index.html

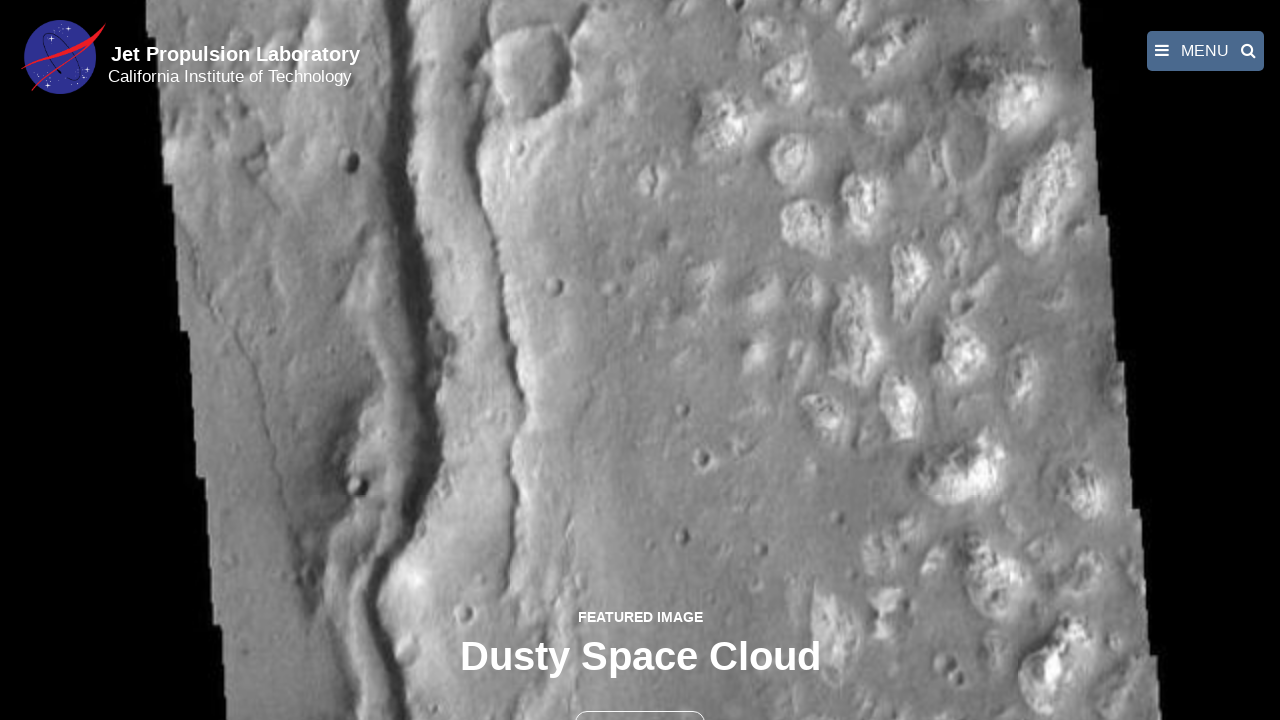

Clicked the full image button to open lightbox view at (640, 699) on button >> nth=1
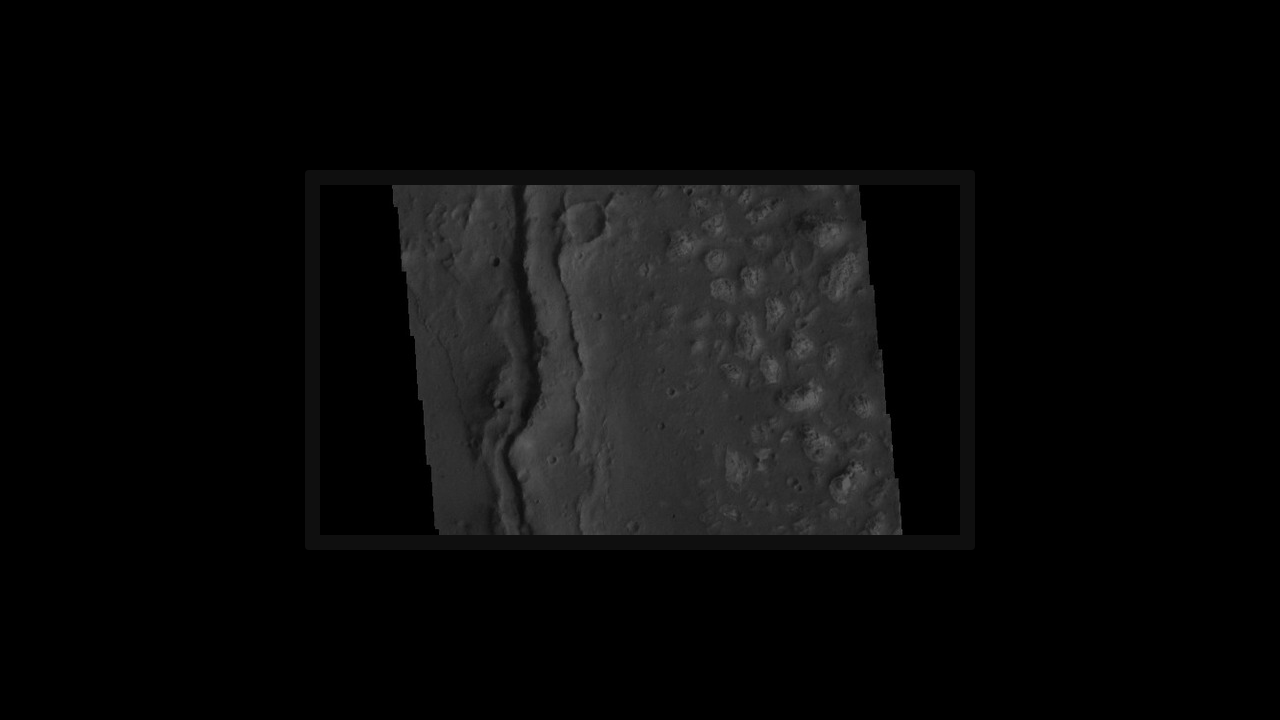

Featured image loaded in lightbox/fancybox view
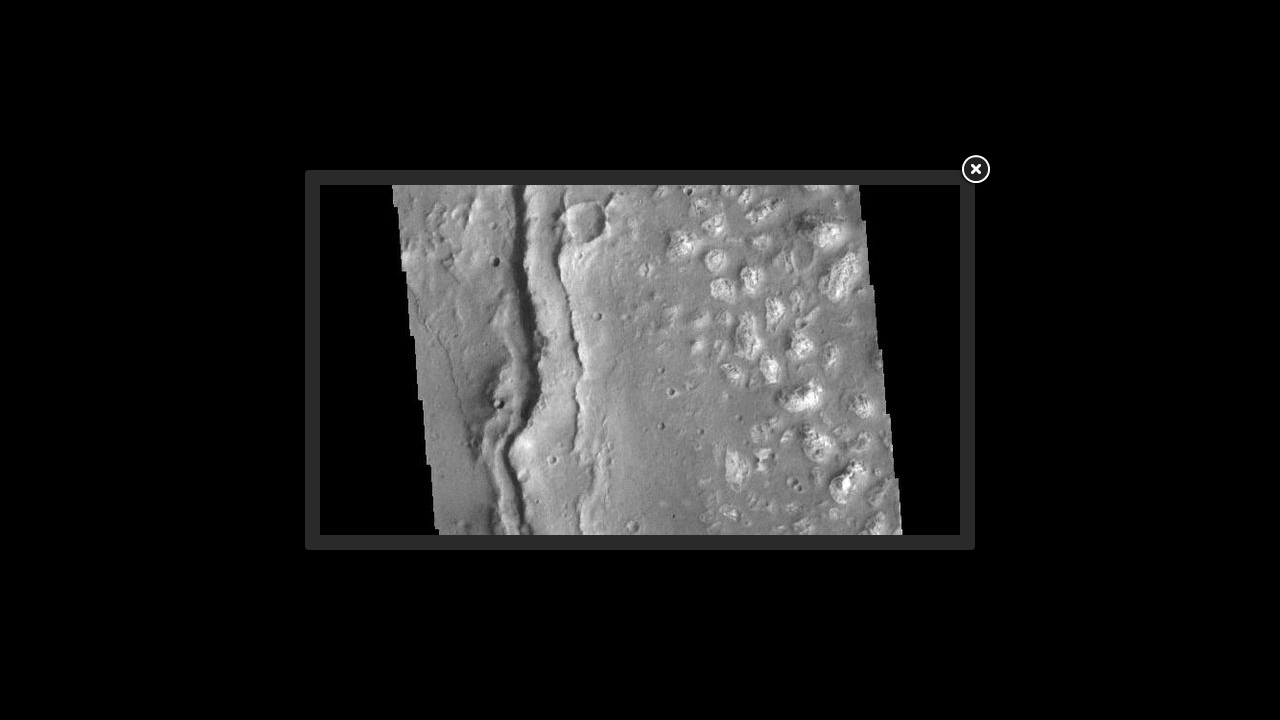

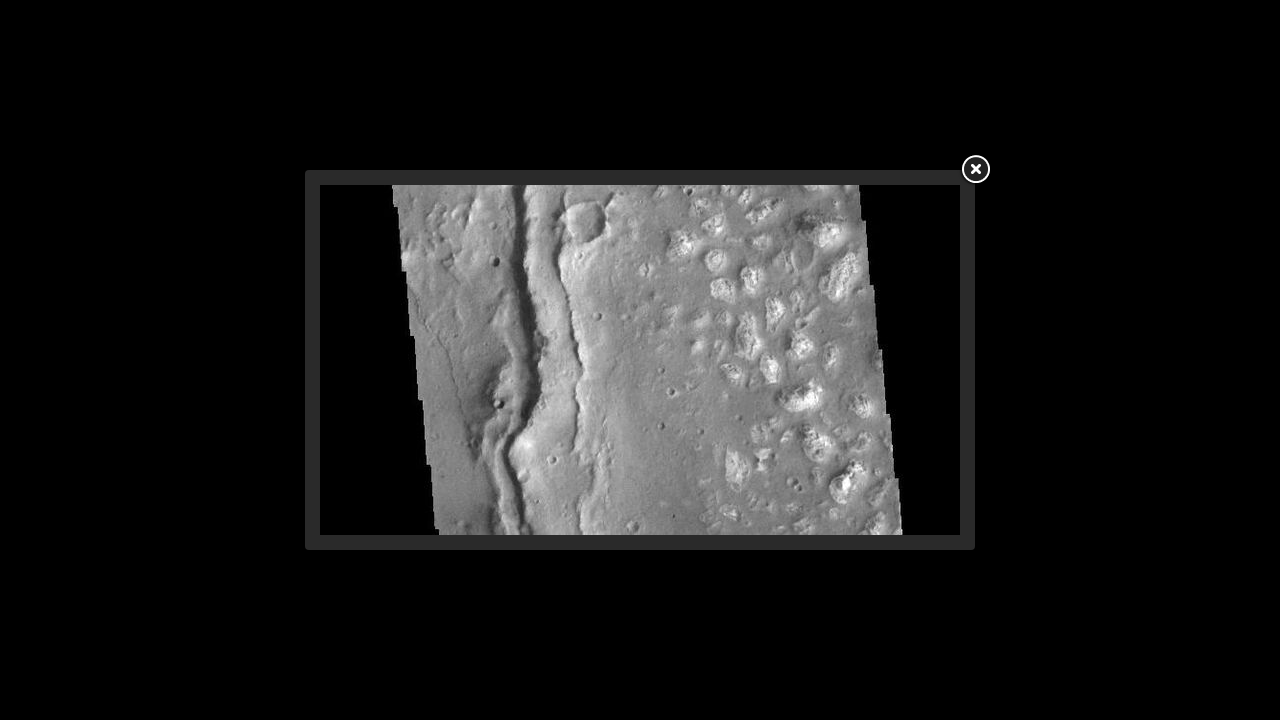